Tests table sorting functionality by selecting page size from dropdown and clicking column header to sort the table

Starting URL: https://rahulshettyacademy.com/seleniumPractise/#/offers

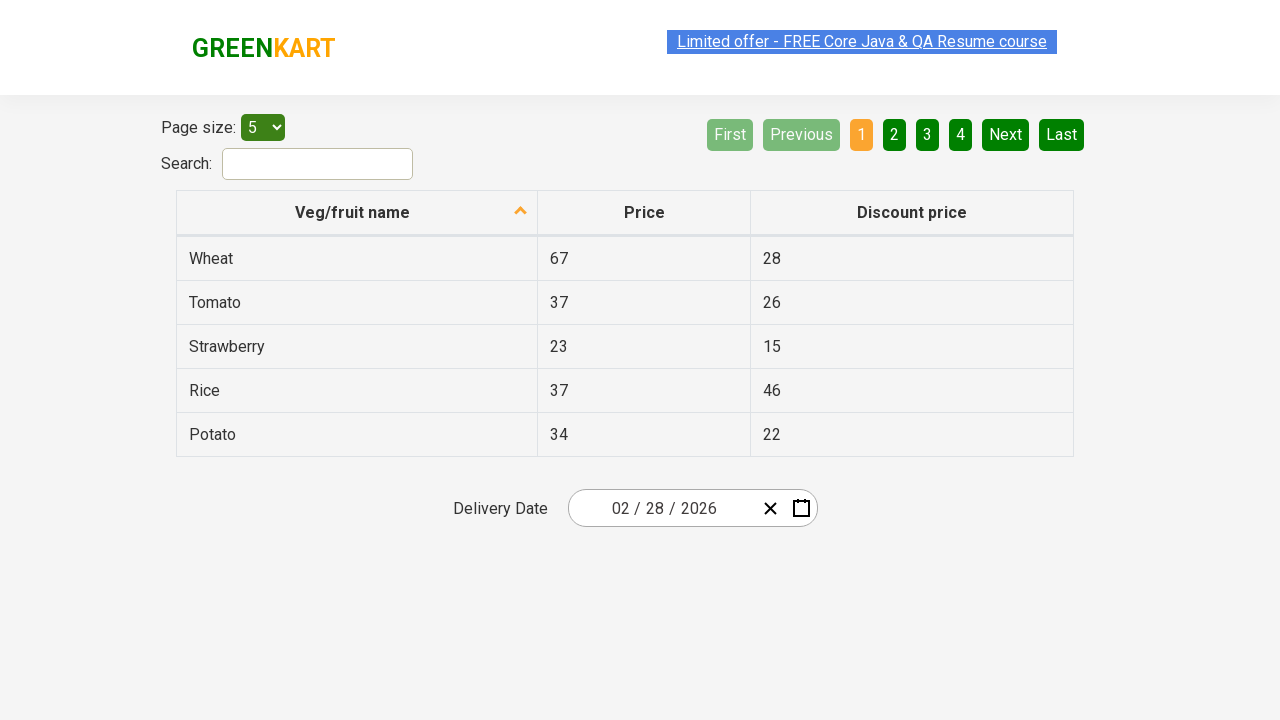

Selected '20' items per page from page size dropdown on #page-menu
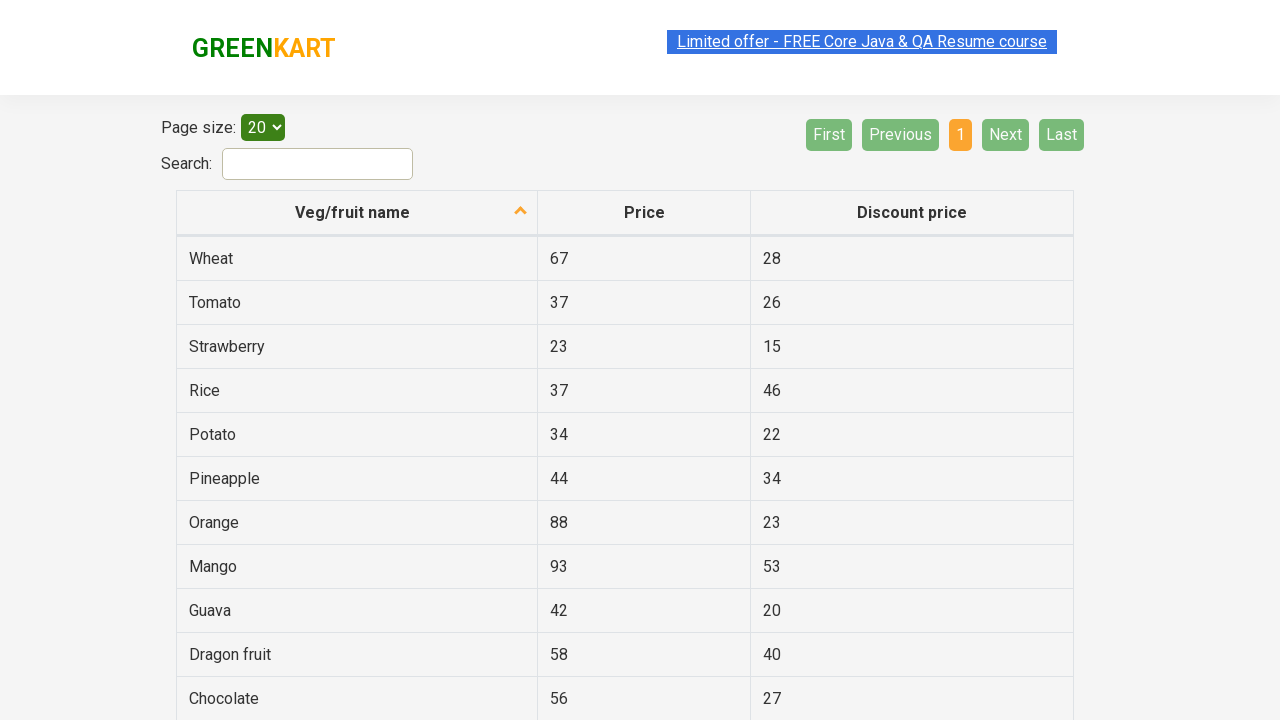

Table updated after page size selection
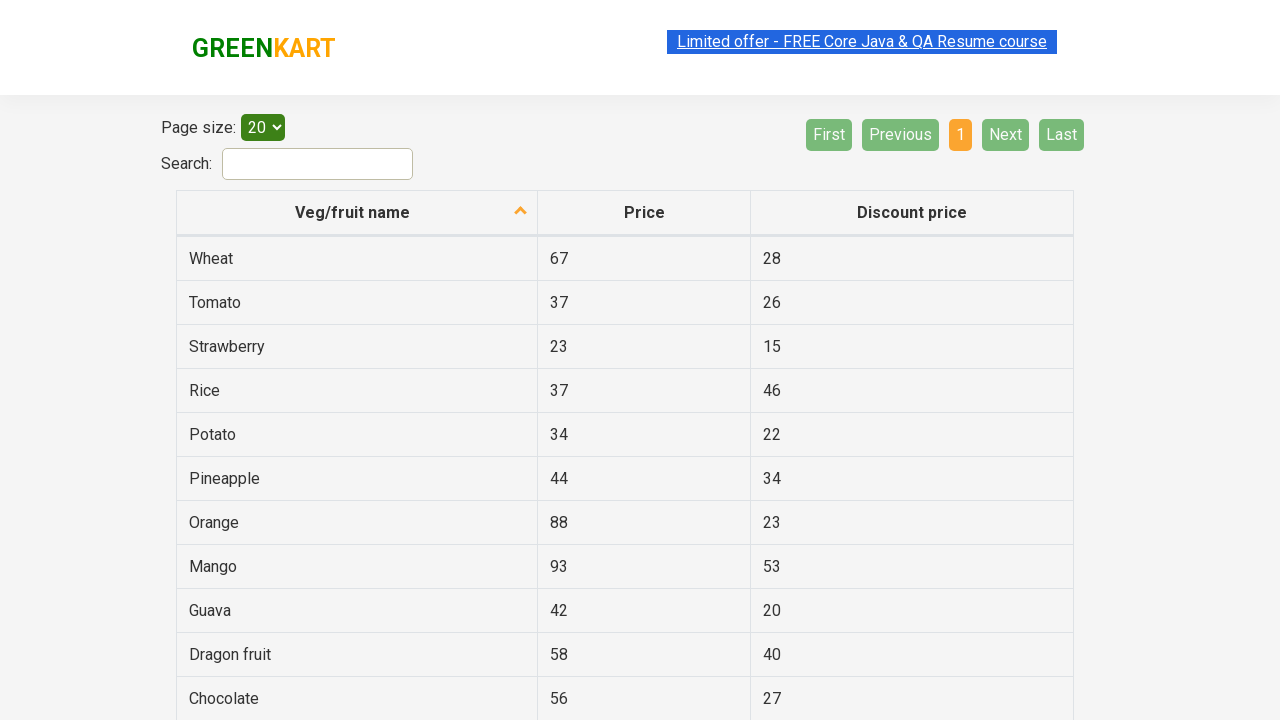

Clicked first column header to sort table at (353, 212) on xpath=//tr/th[1]/span[1]
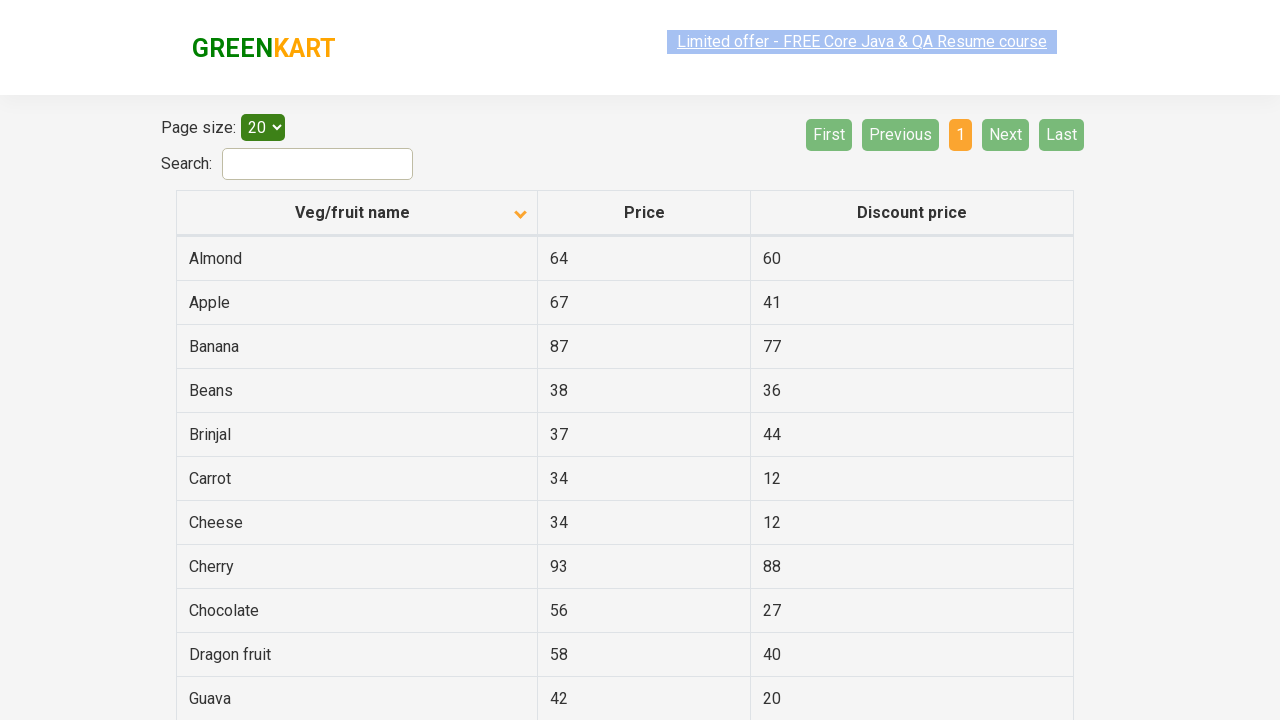

Table sorting completed
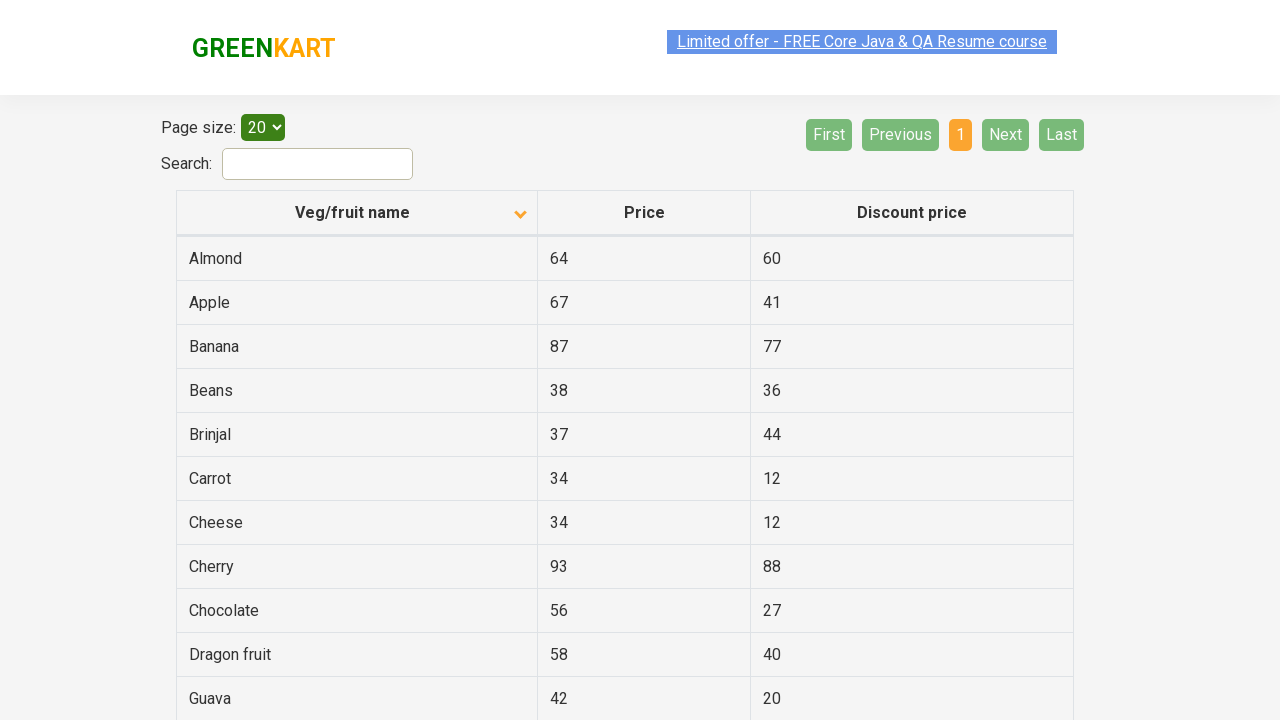

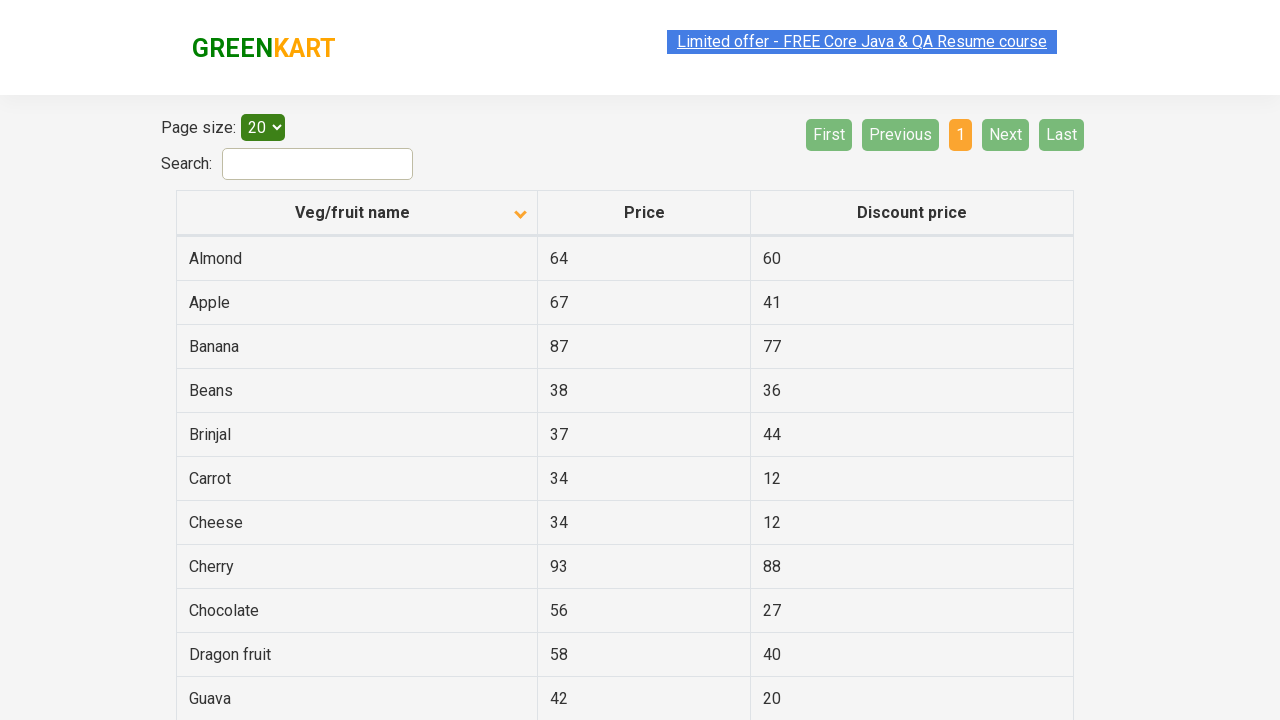